Tests jQuery UI autocomplete by typing partial text and verifying suggestions appear

Starting URL: https://jqueryui.com/autocomplete/

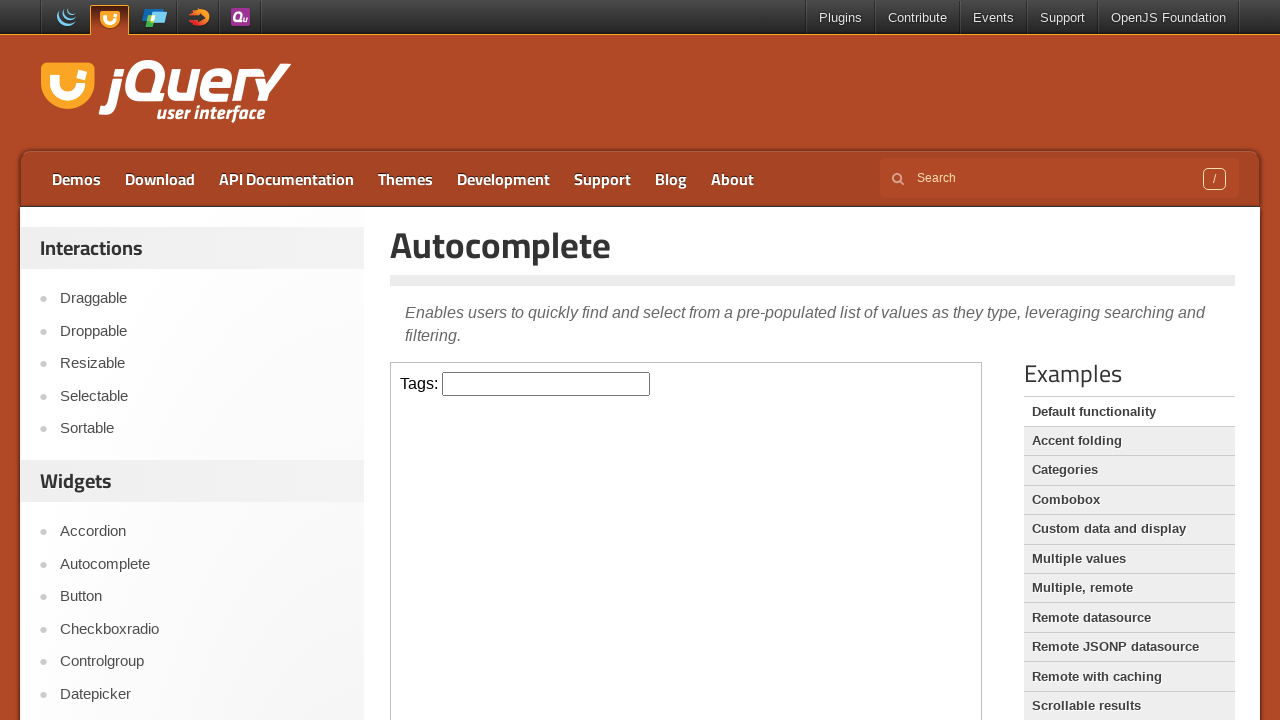

Located iframe containing the autocomplete demo
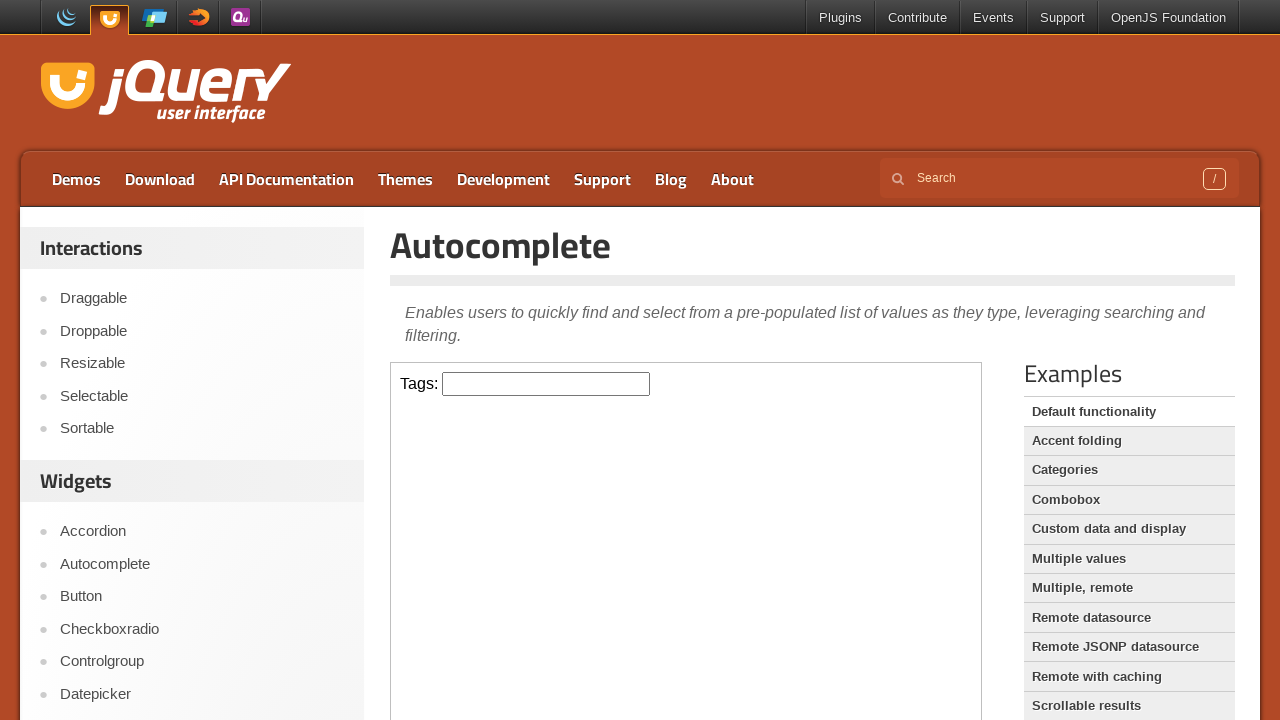

Typed 'ja' into the autocomplete field on .demo-frame >> nth=0 >> internal:control=enter-frame >> #tags
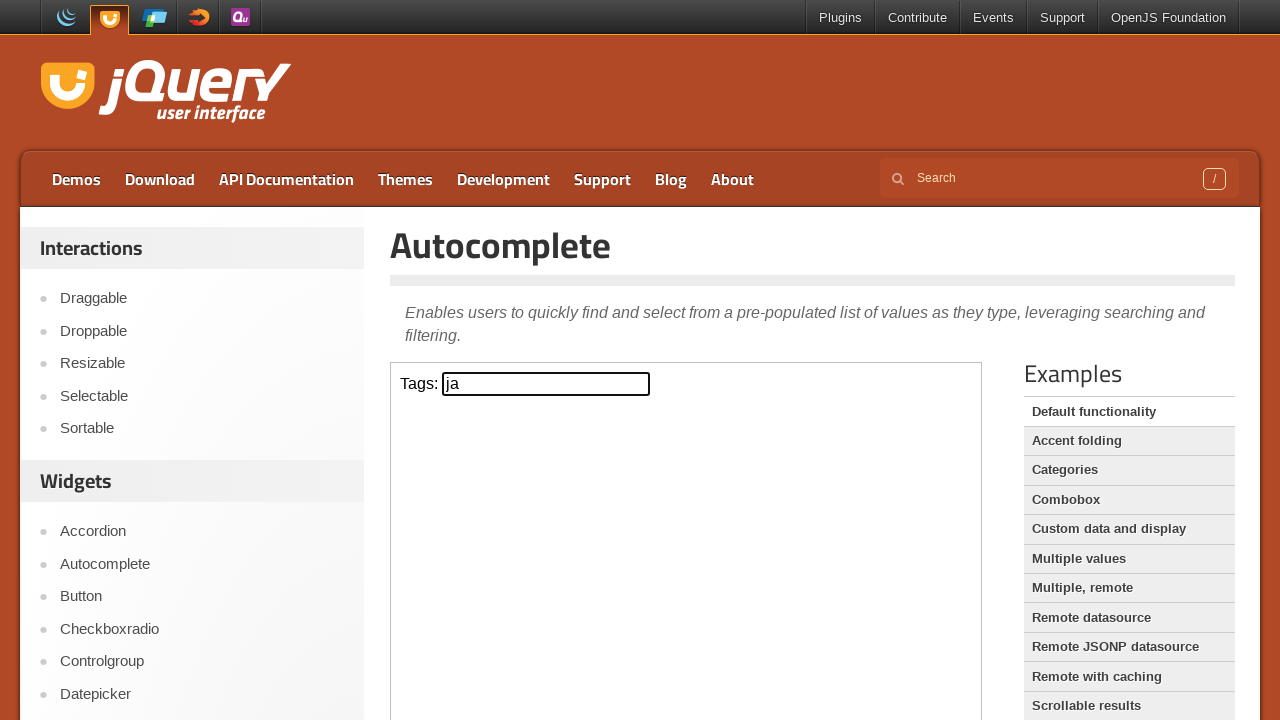

Autocomplete suggestions appeared
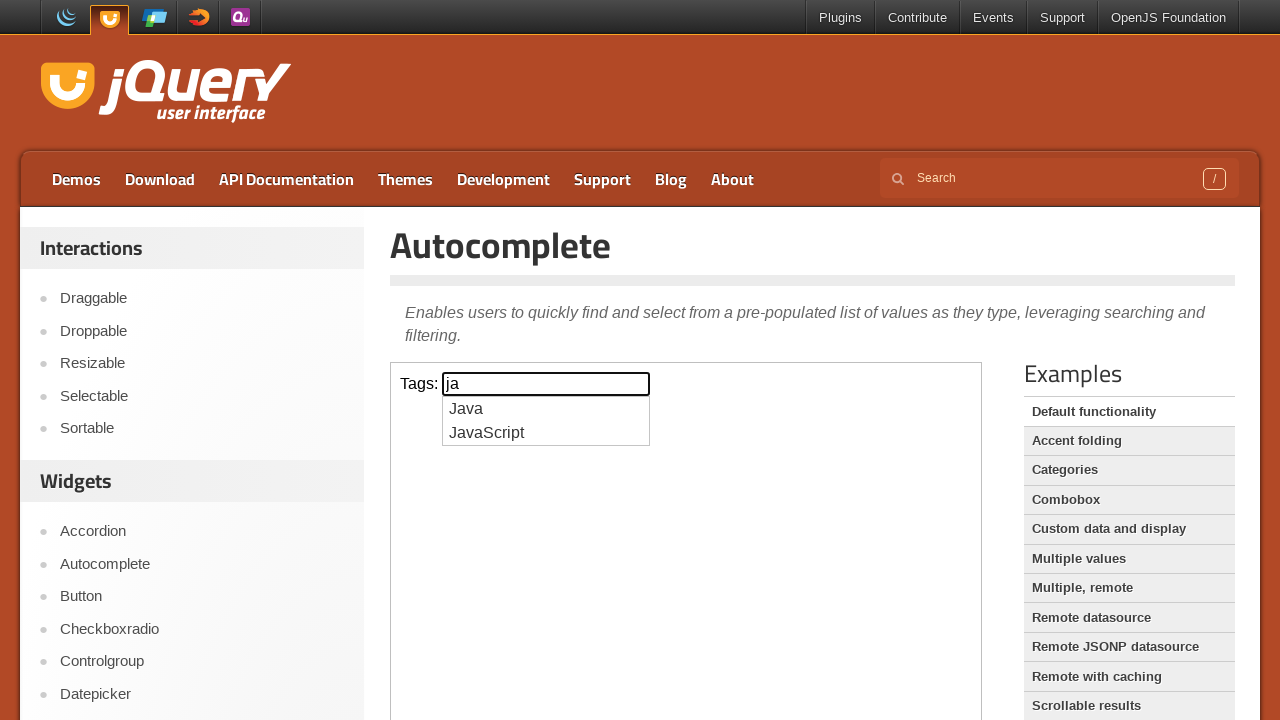

Counted 2 autocomplete suggestions
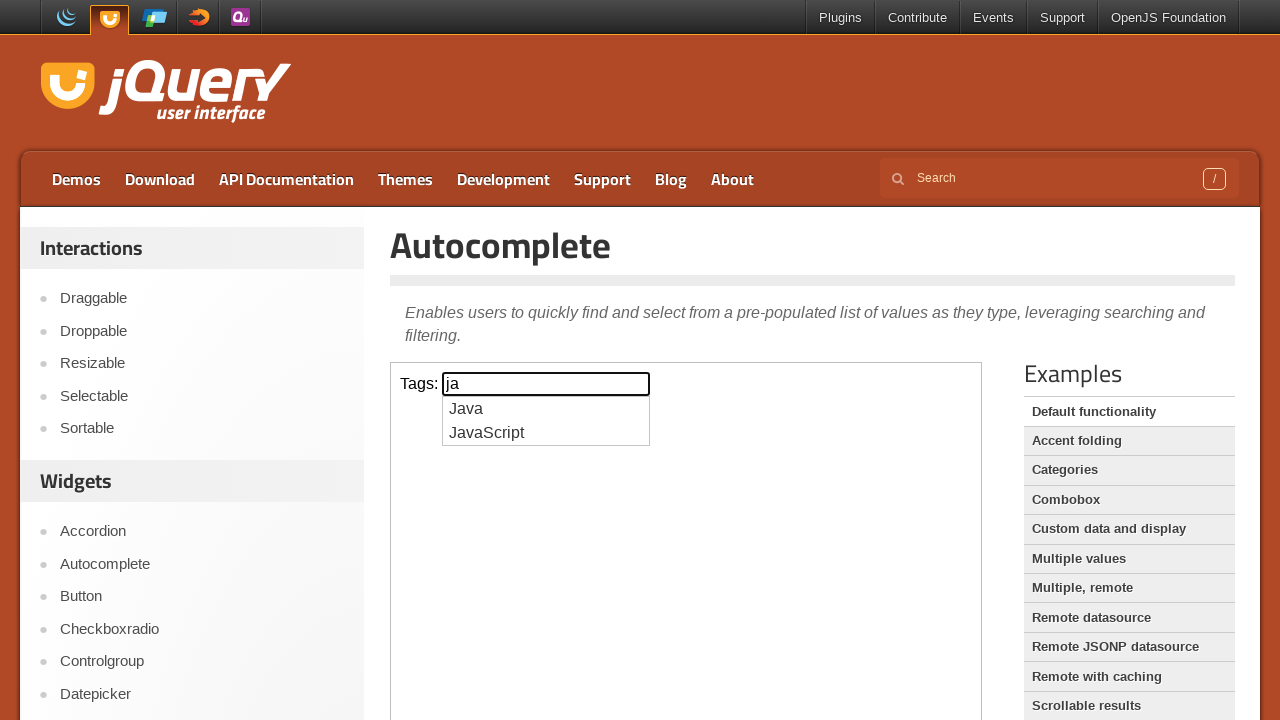

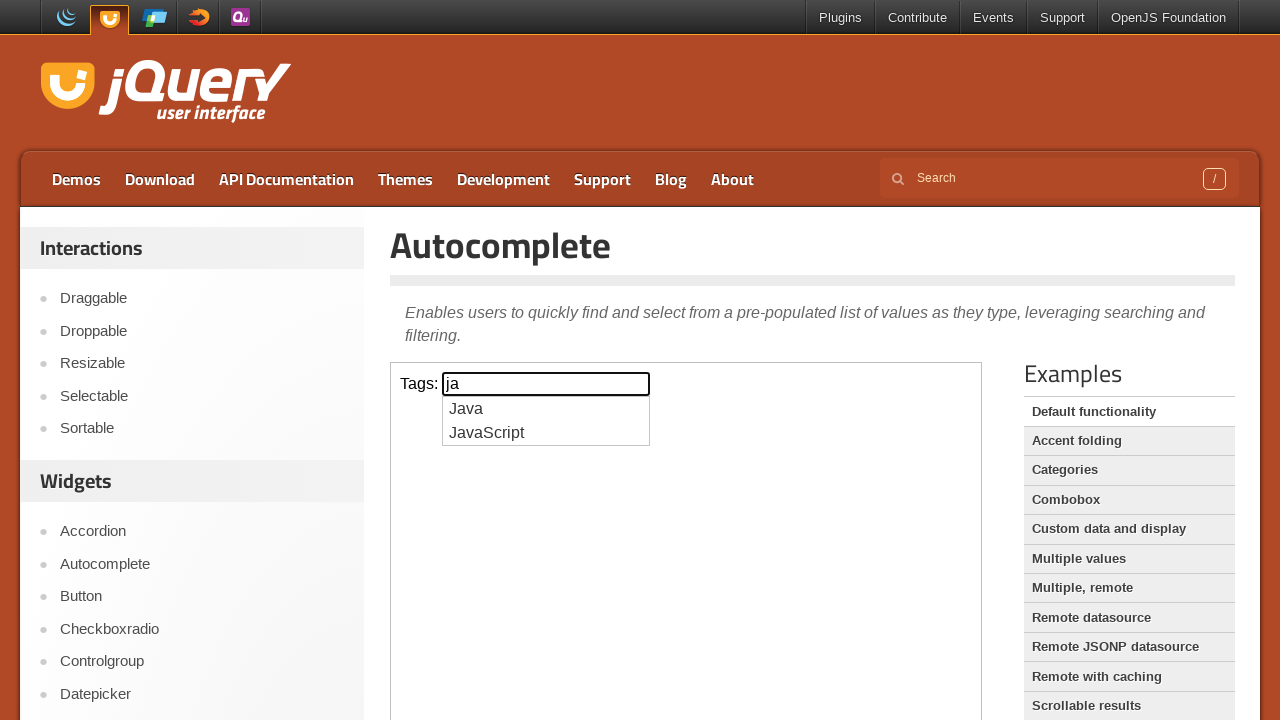